Clicks on Watches category from home page

Starting URL: https://bearstore-testsite.smartbear.com/

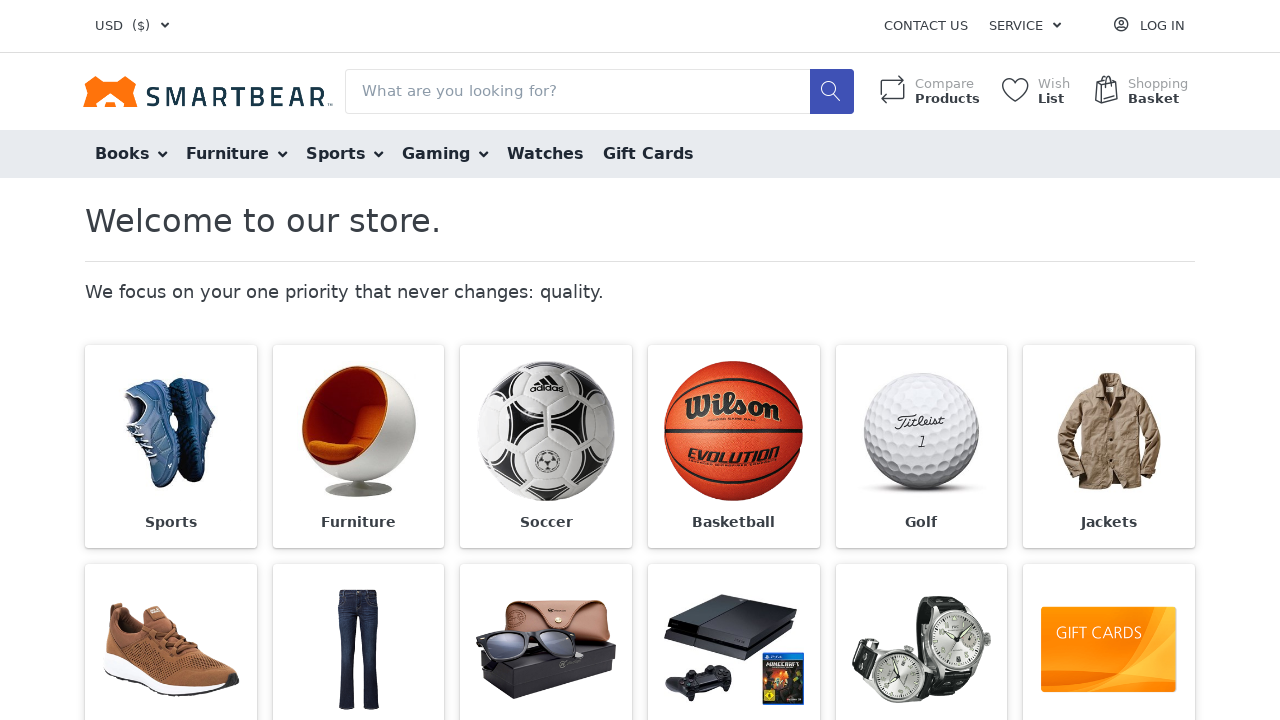

Clicked Watches category from home page at (921, 361) on (//span[text()='Watches'])[2]
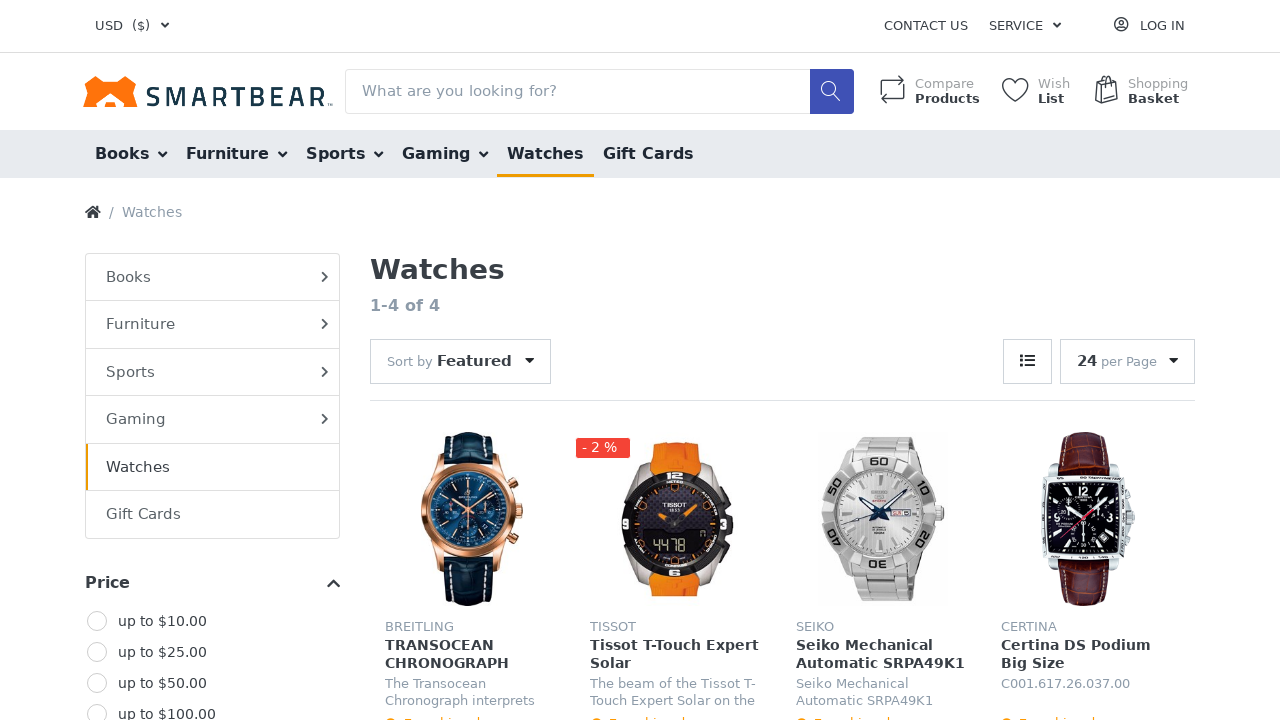

Watches page loaded successfully
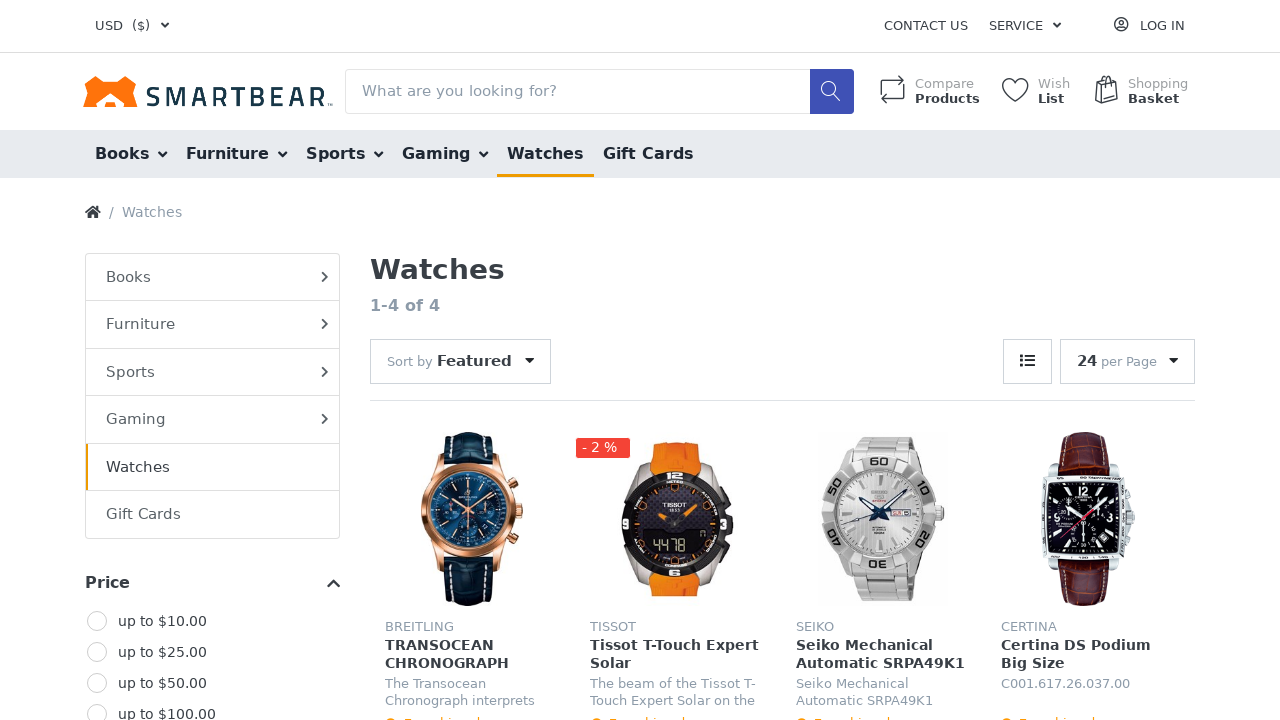

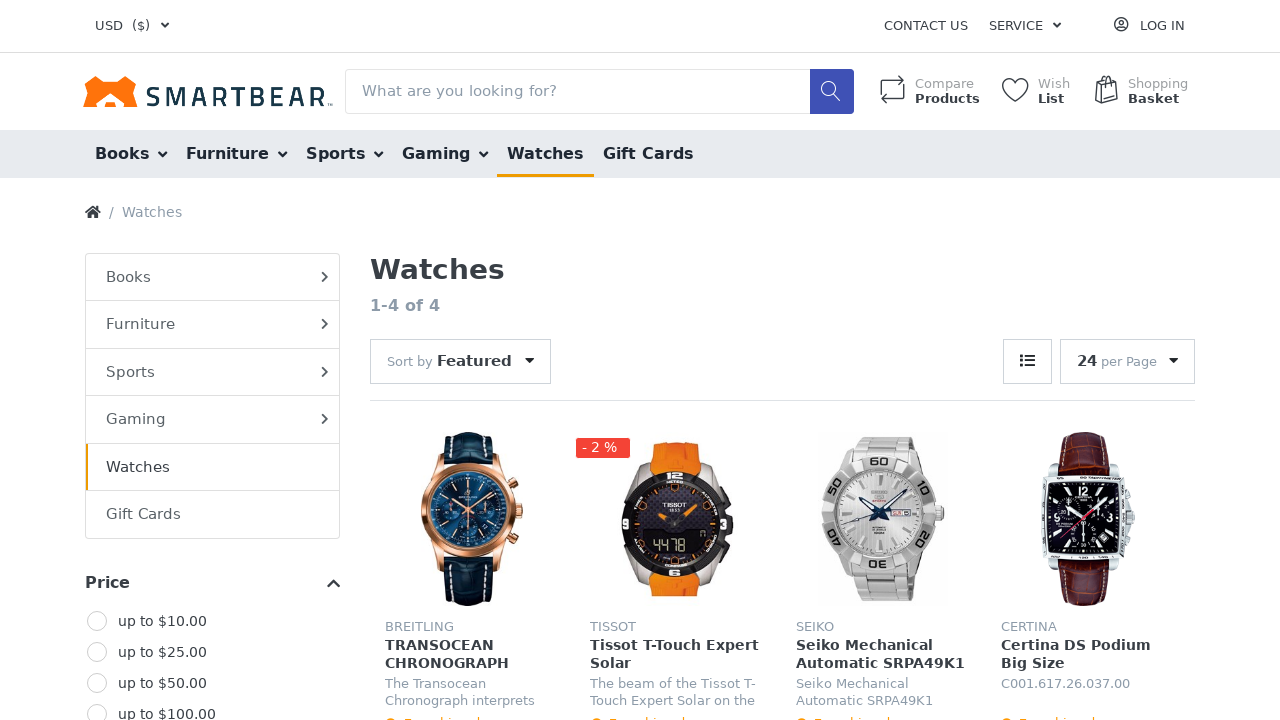